Navigates to the Demoblaze e-commerce demo site and maximizes the browser window. The original script also takes a screenshot but that functionality is removed for the dataset.

Starting URL: https://www.demoblaze.com/

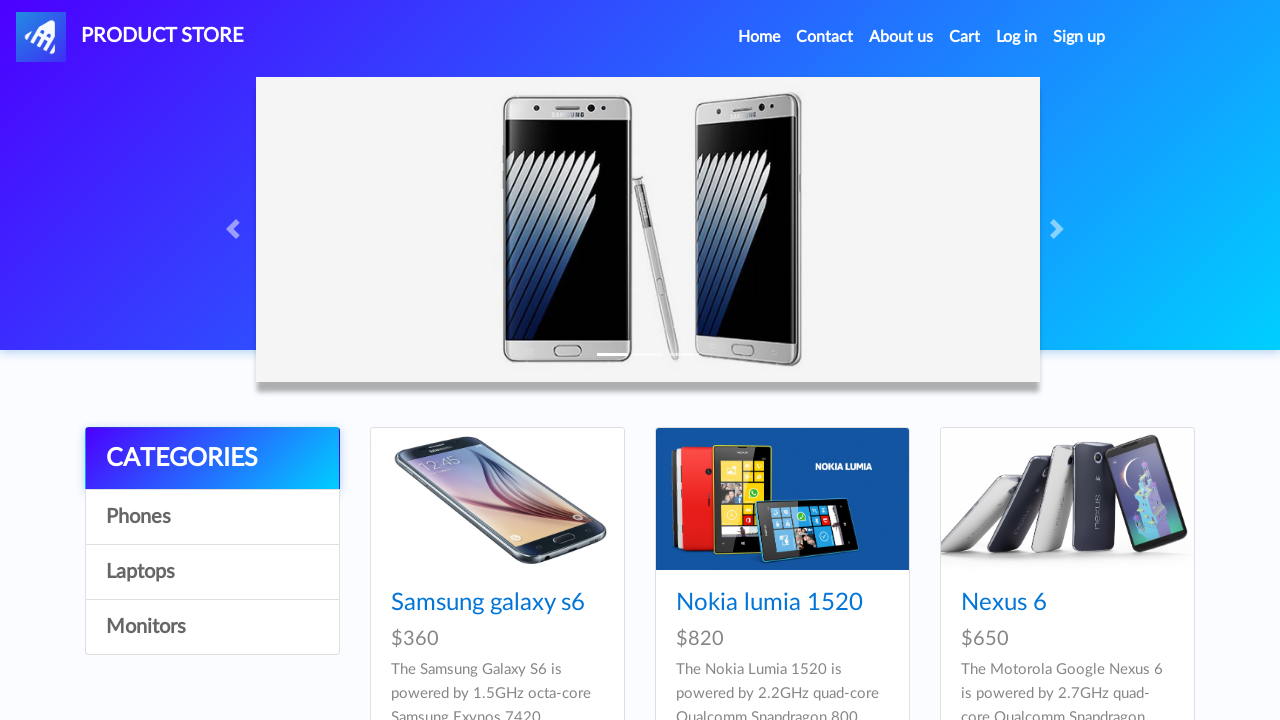

Navigated to Demoblaze e-commerce demo site
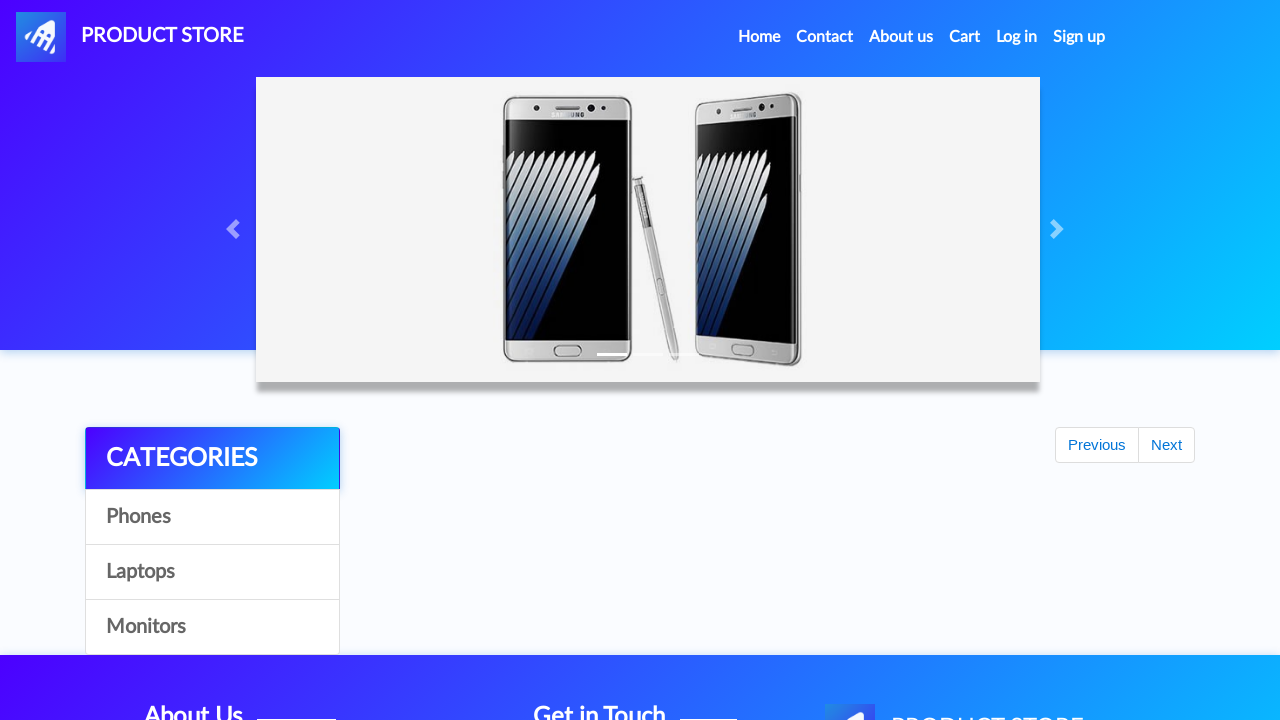

Maximized browser window to 1920x1080
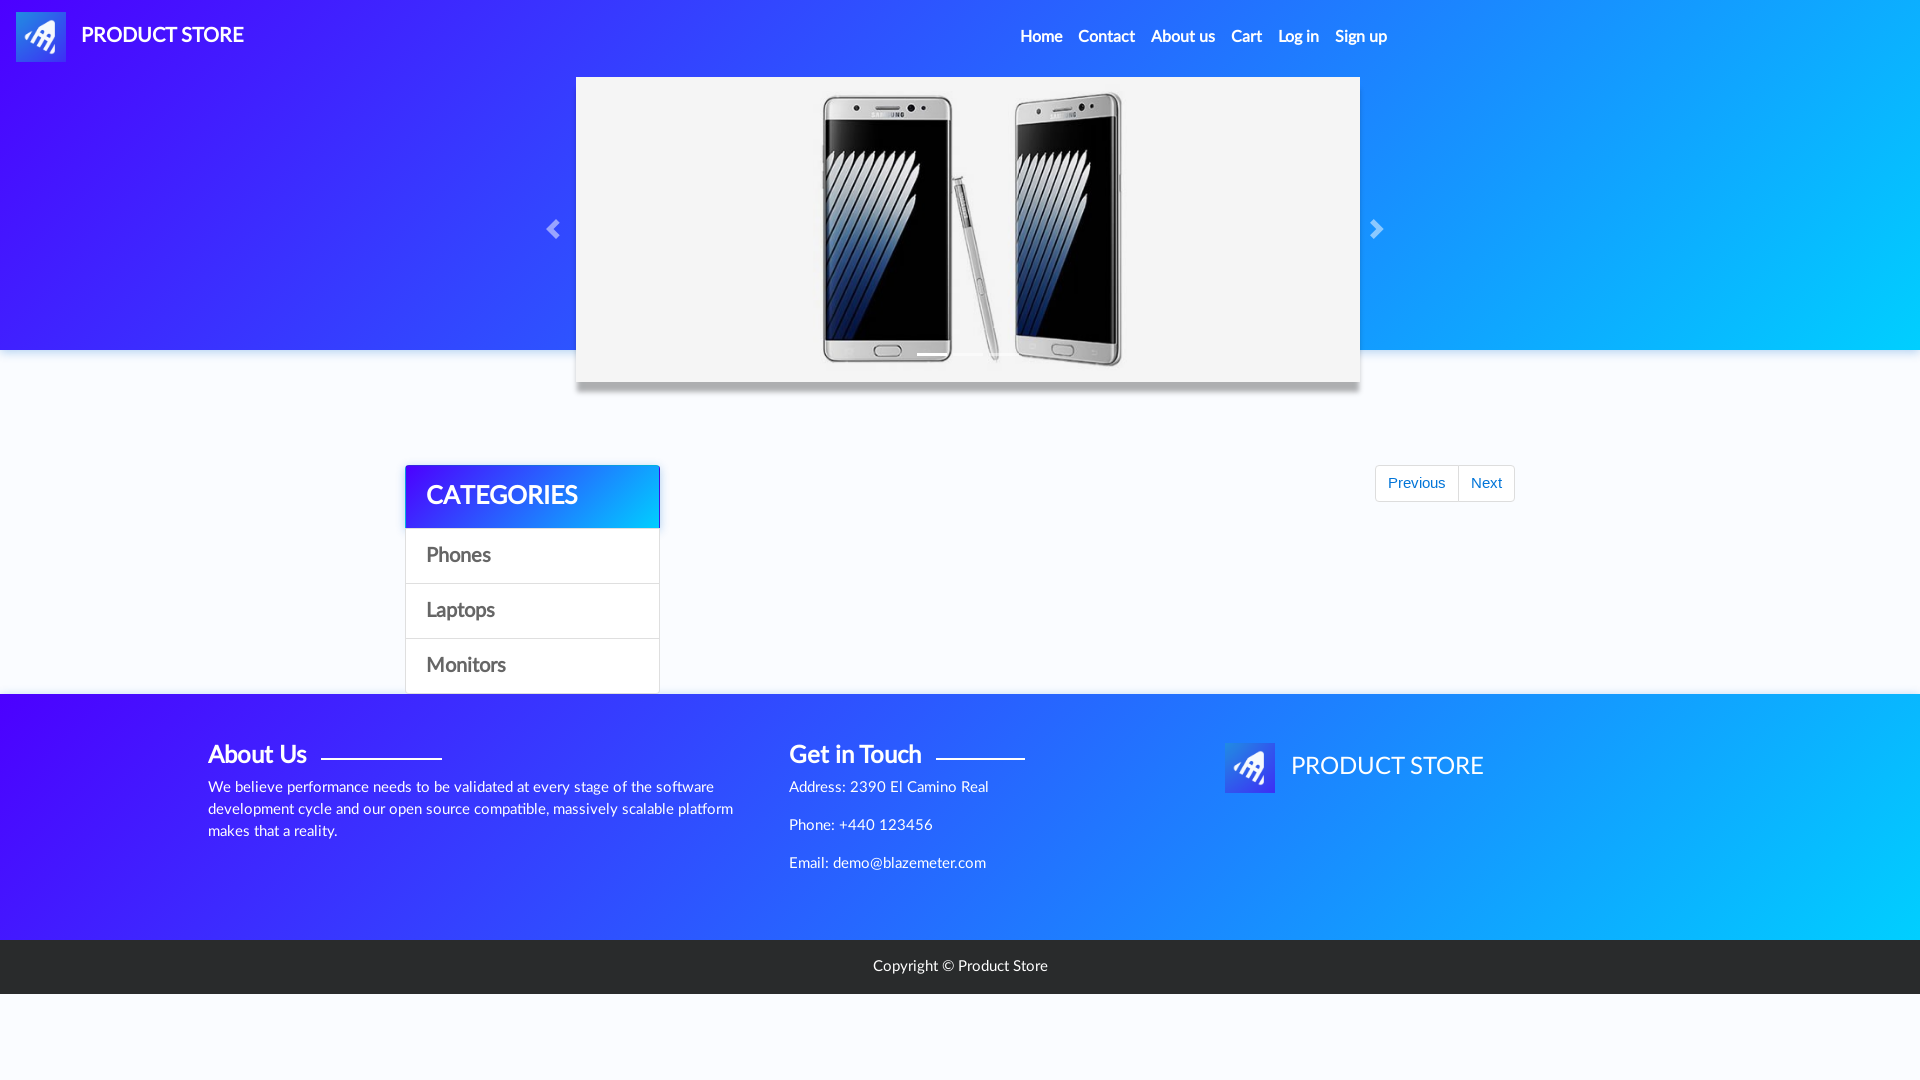

Page fully loaded (networkidle state reached)
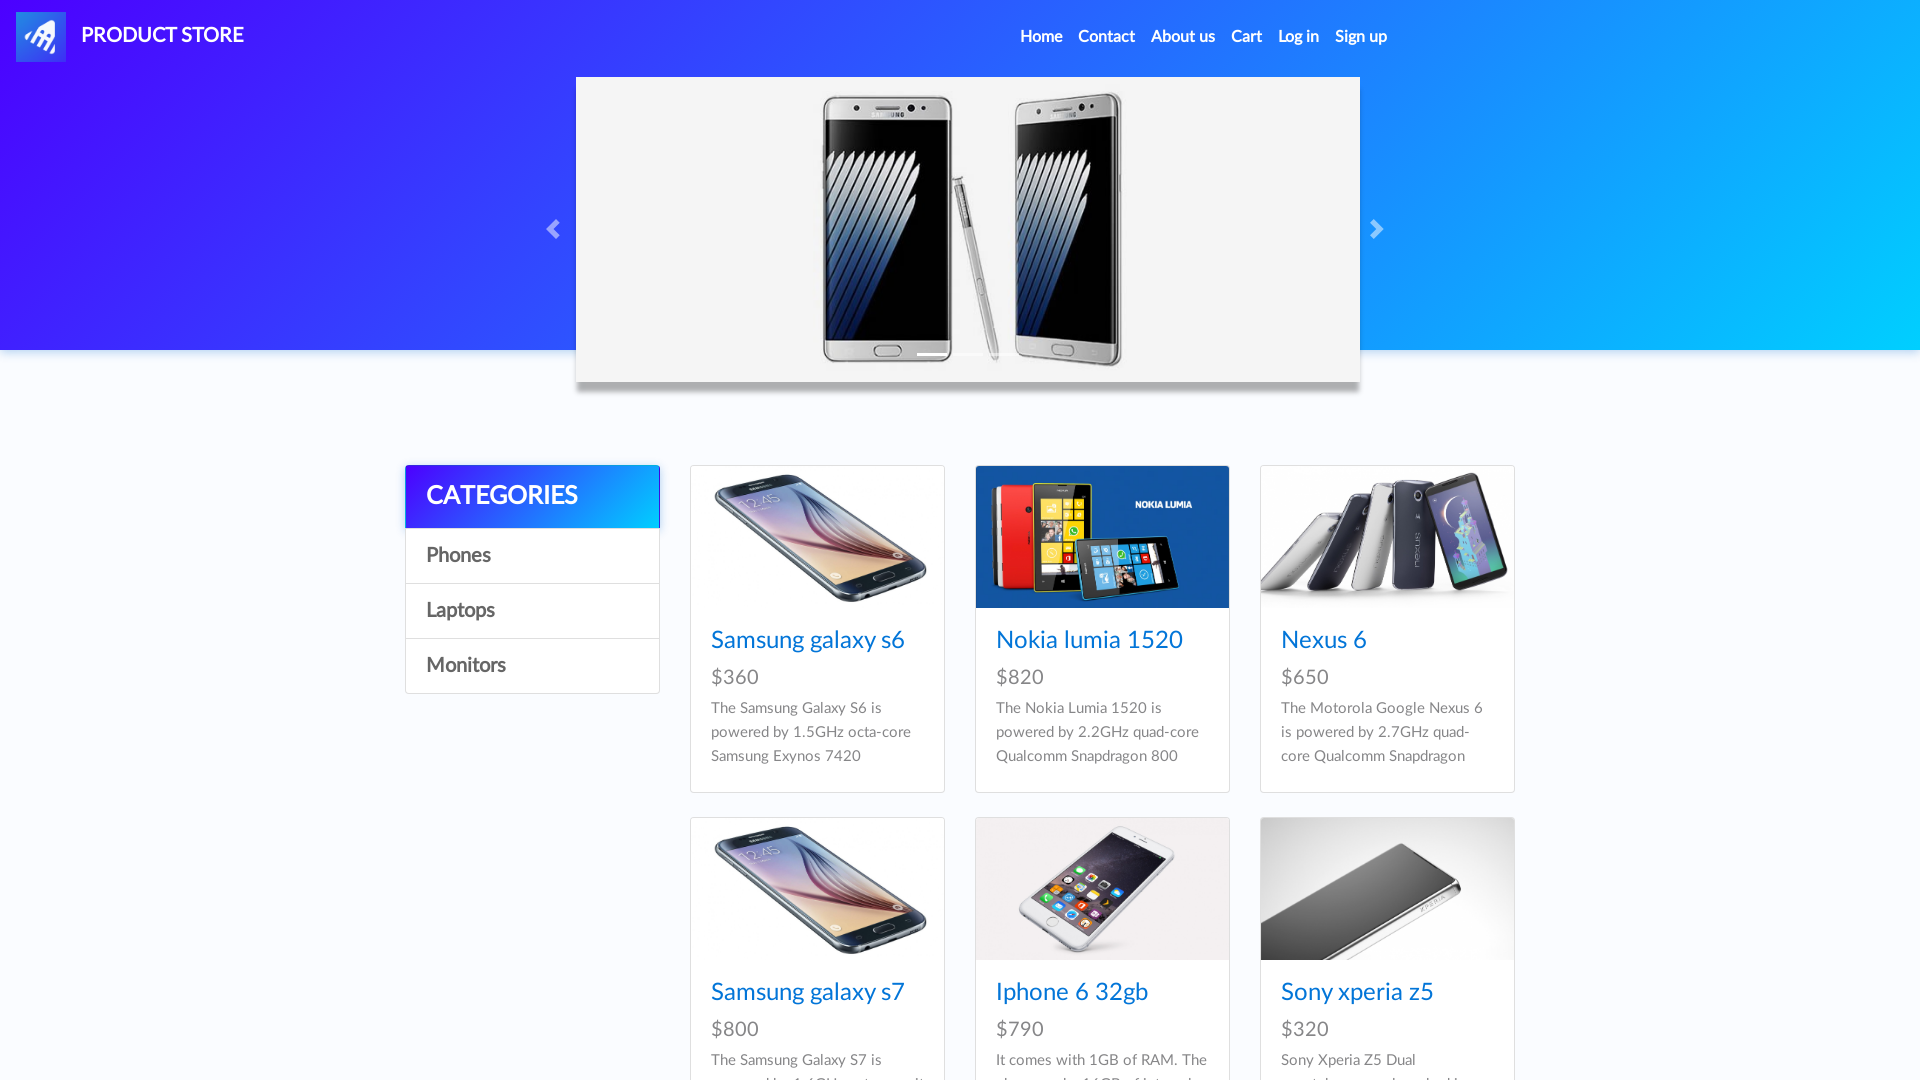

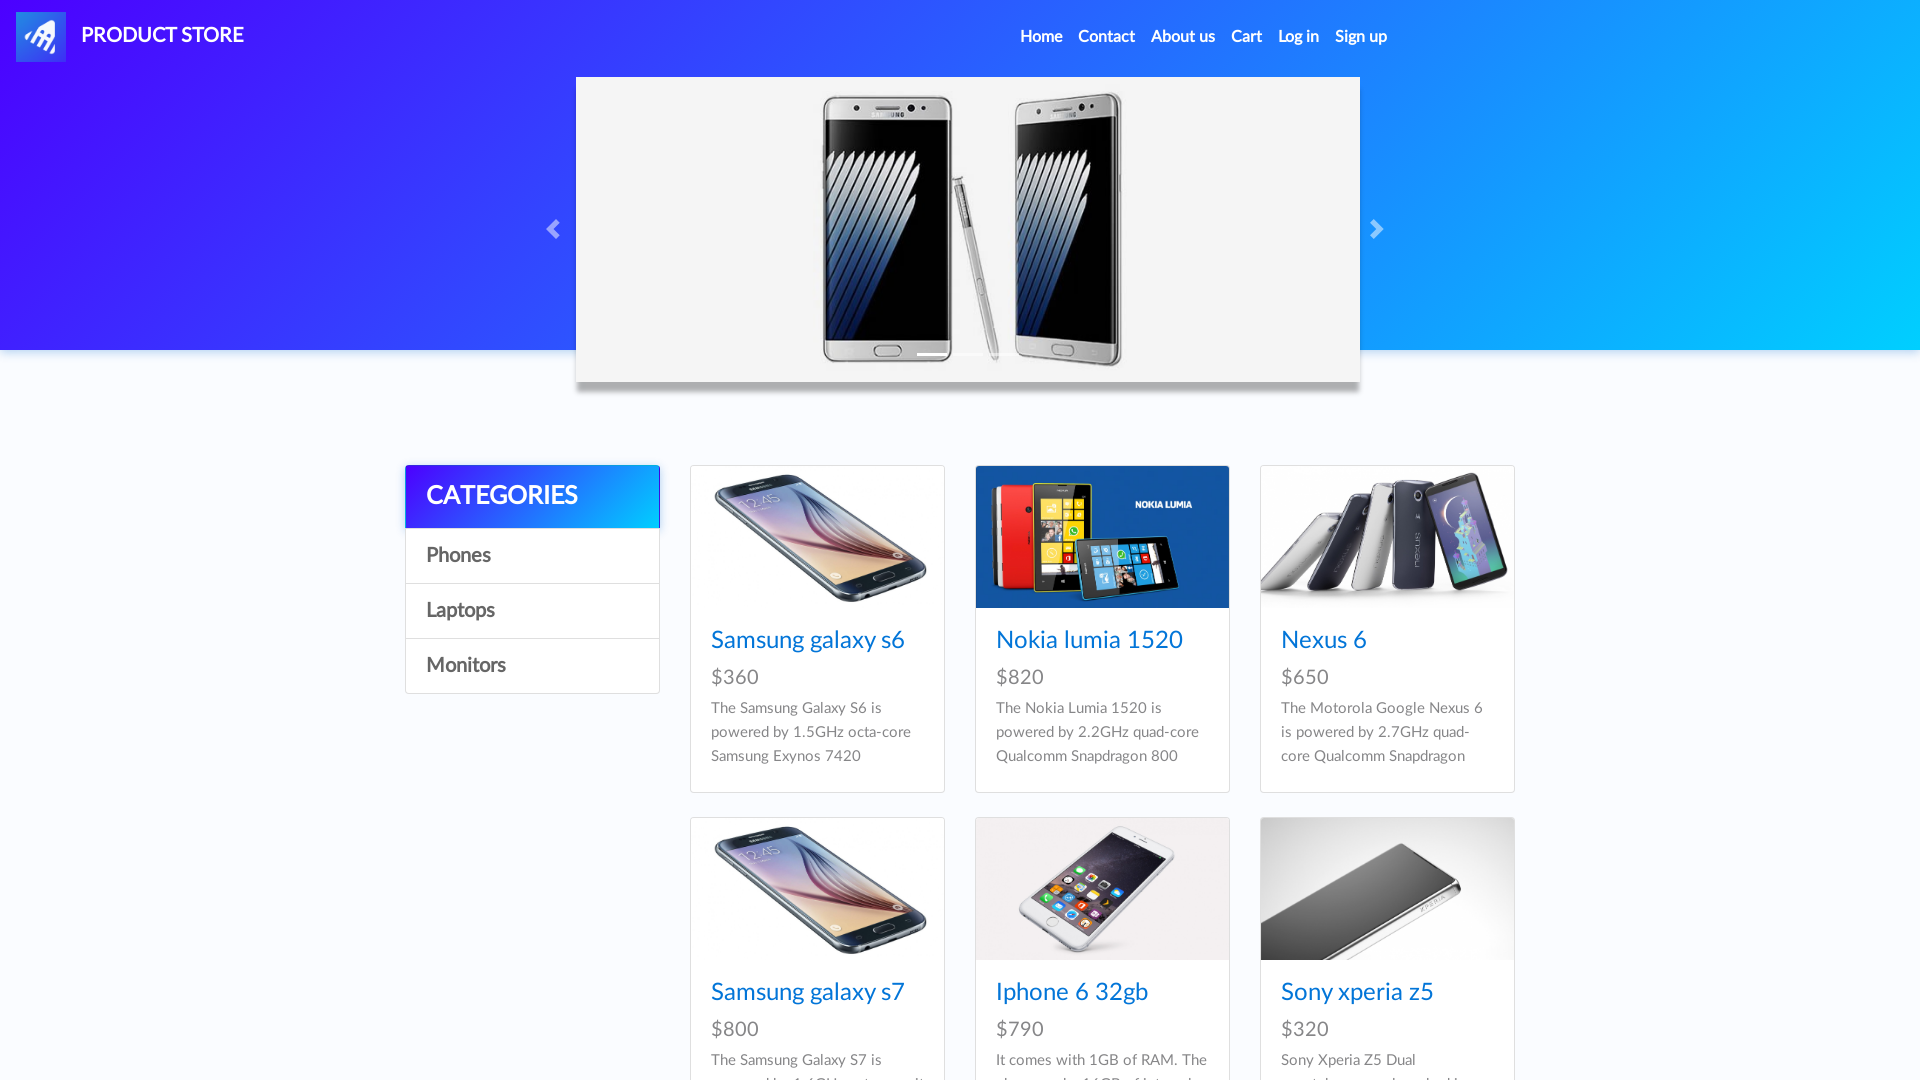